Creates a new paste on Pastebin with Bash syntax highlighting and 10 minute expiration

Starting URL: https://pastebin.com

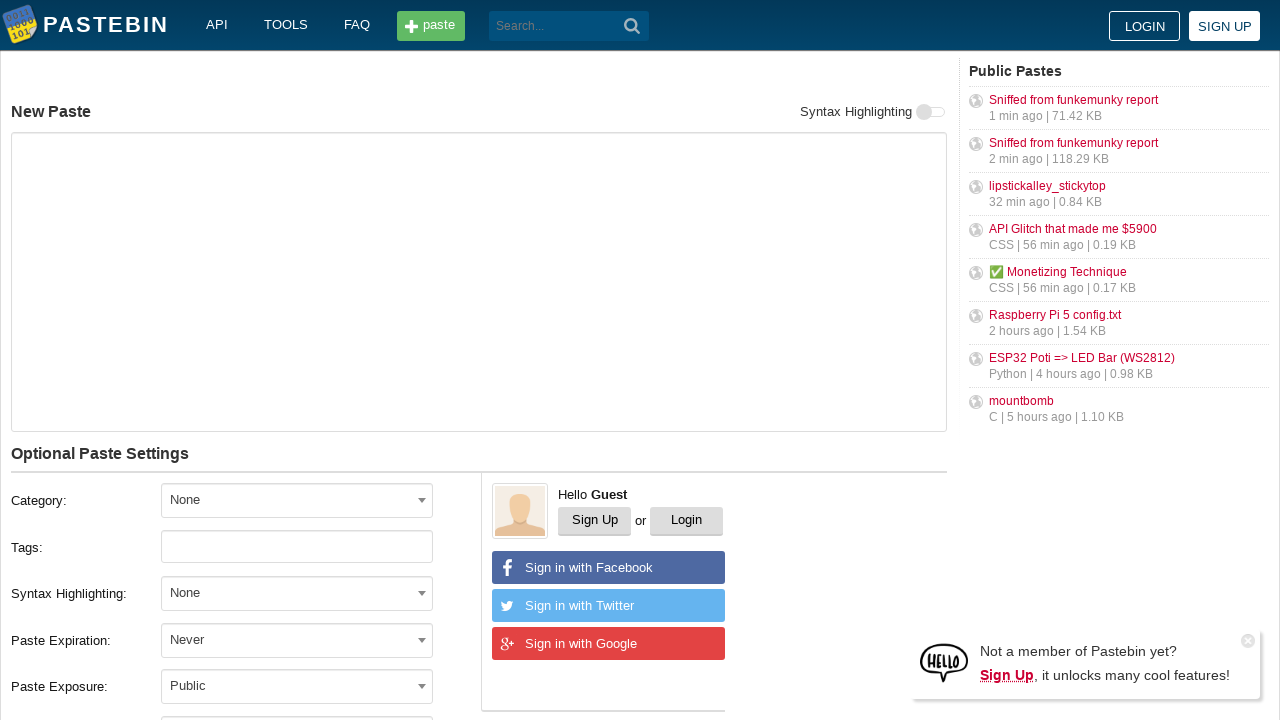

Filled paste content textarea with bash echo command on .textarea.-form.js-paste-code
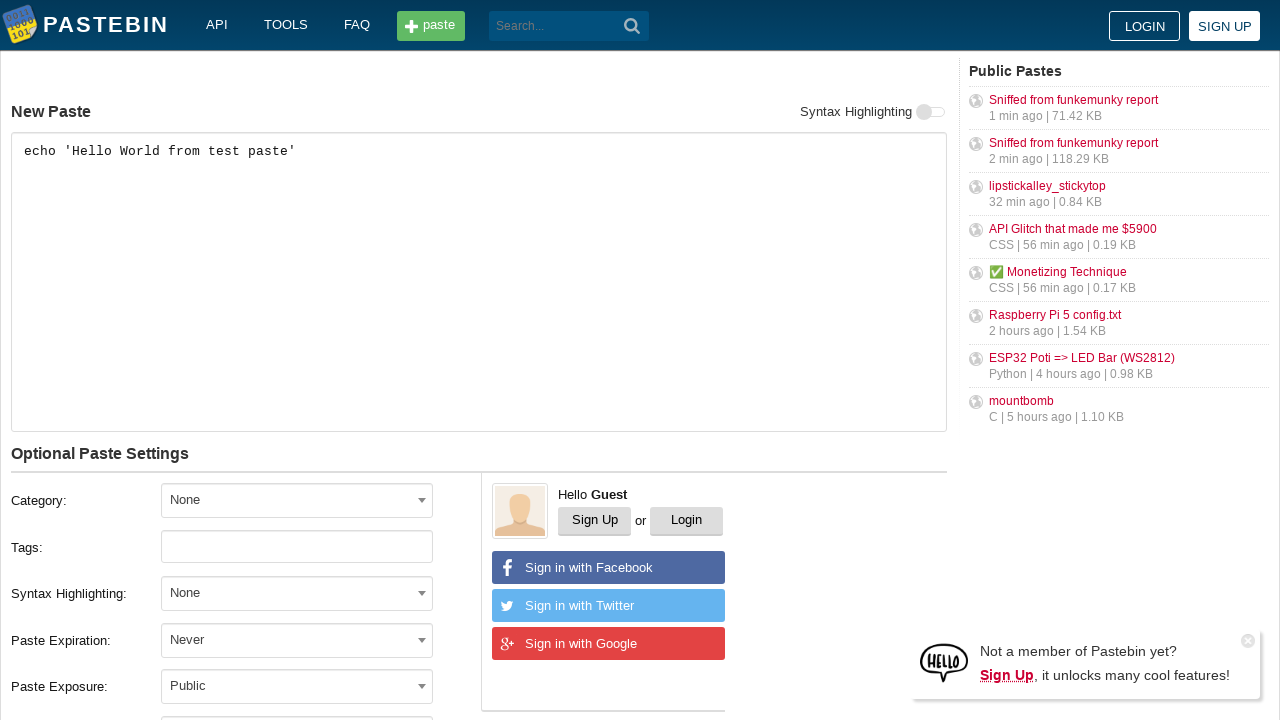

Clicked syntax highlighting dropdown at (297, 593) on #select2-postform-format-container
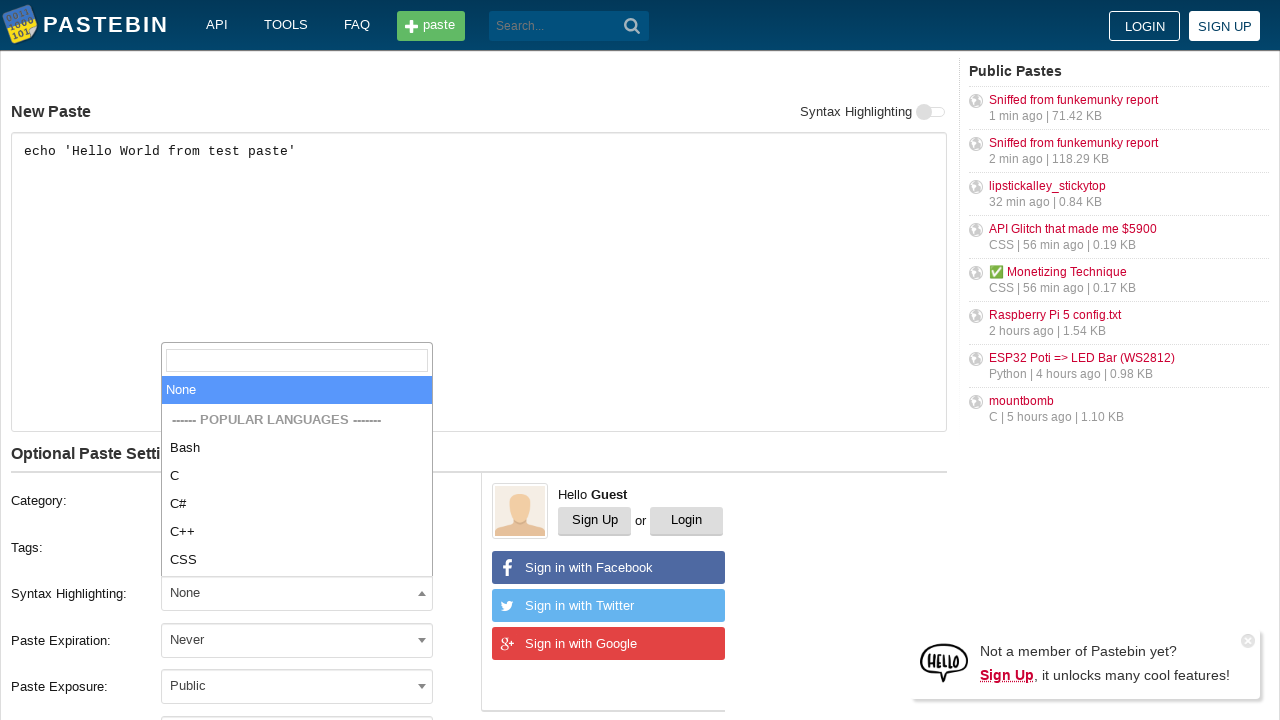

Selected Bash syntax highlighting option at (297, 548) on li.select2-results__option:has-text('Bash')
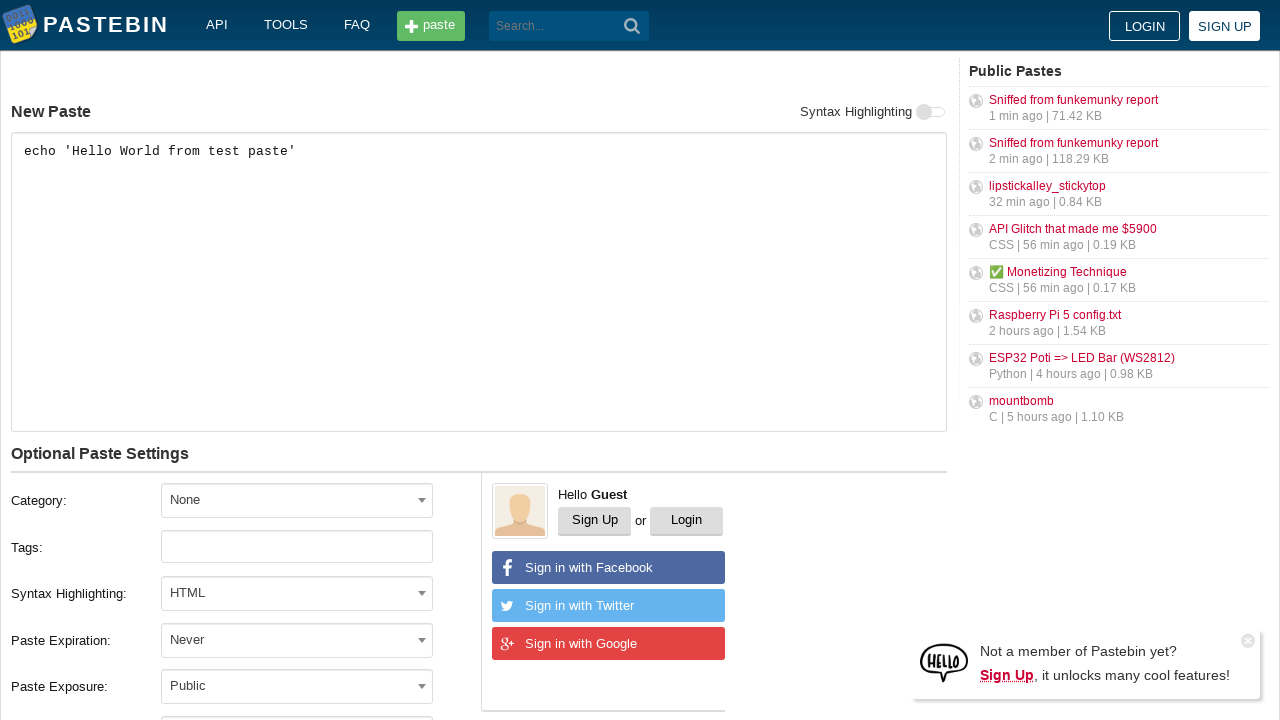

Clicked paste expiration dropdown at (297, 640) on #select2-postform-expiration-container
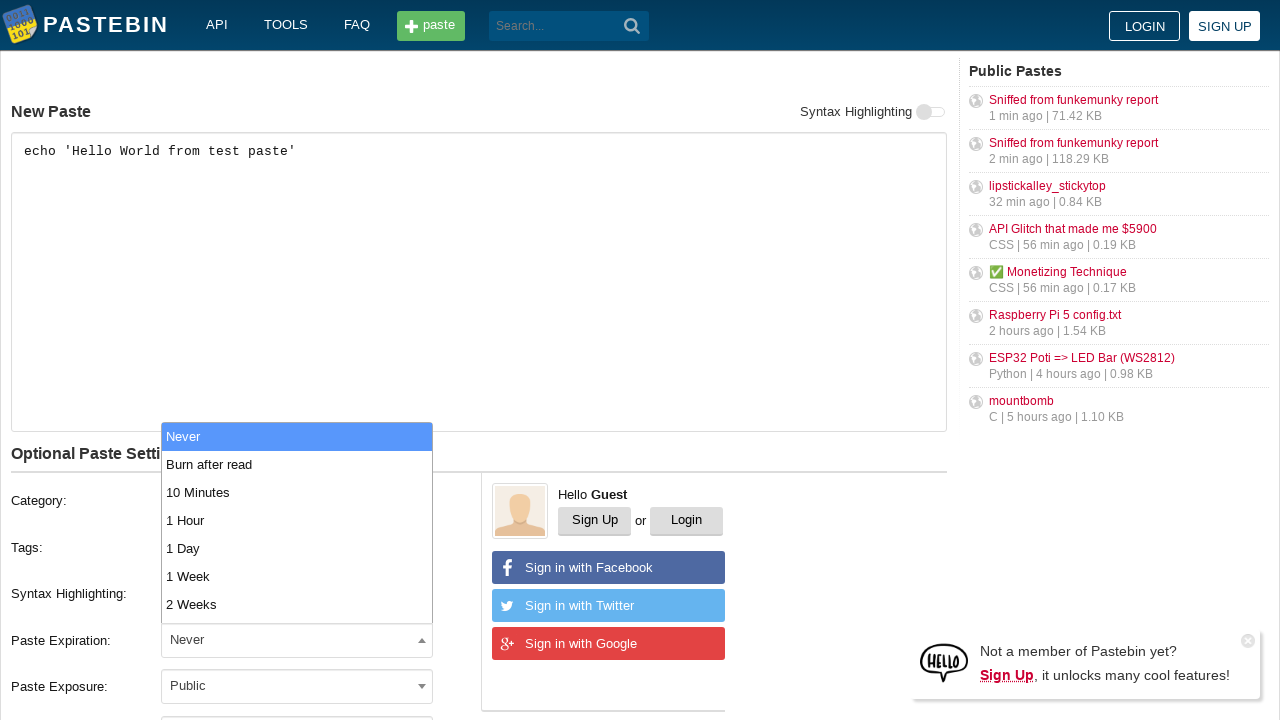

Selected 10 minute expiration option at (297, 492) on li.select2-results__option:has-text('10 Minutes')
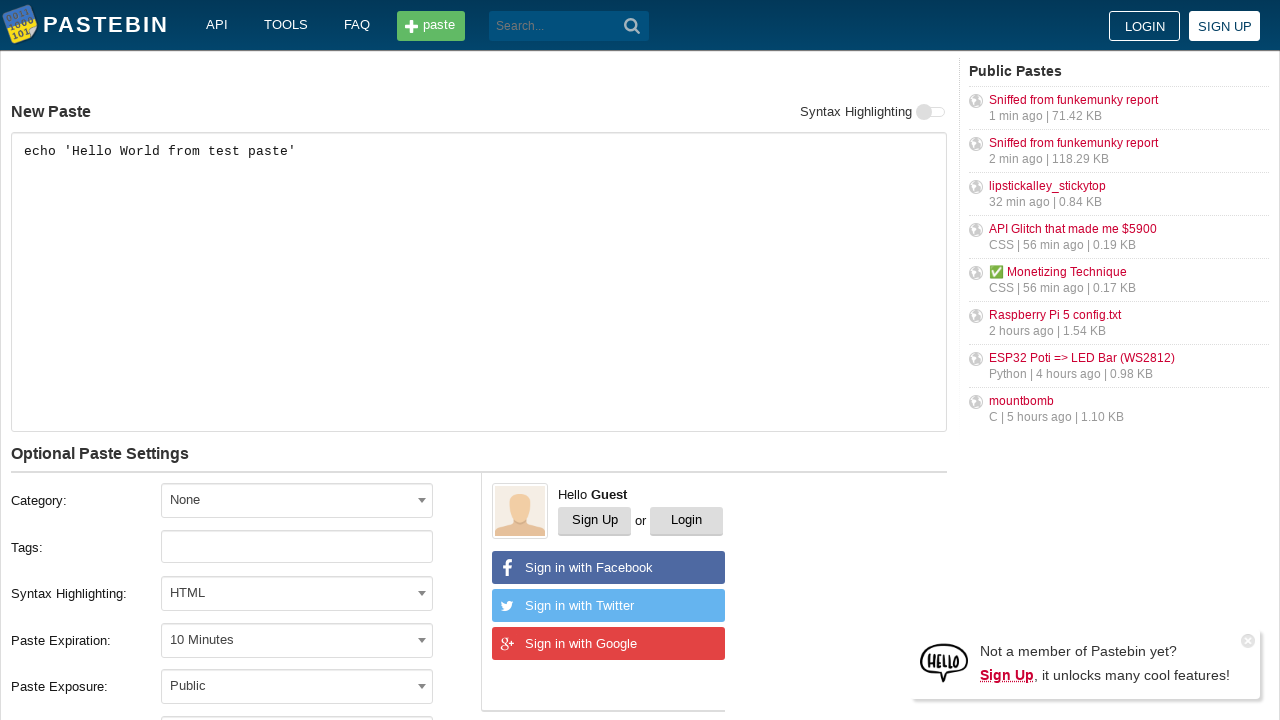

Filled paste title with 'Test Paste Title' on #postform-name
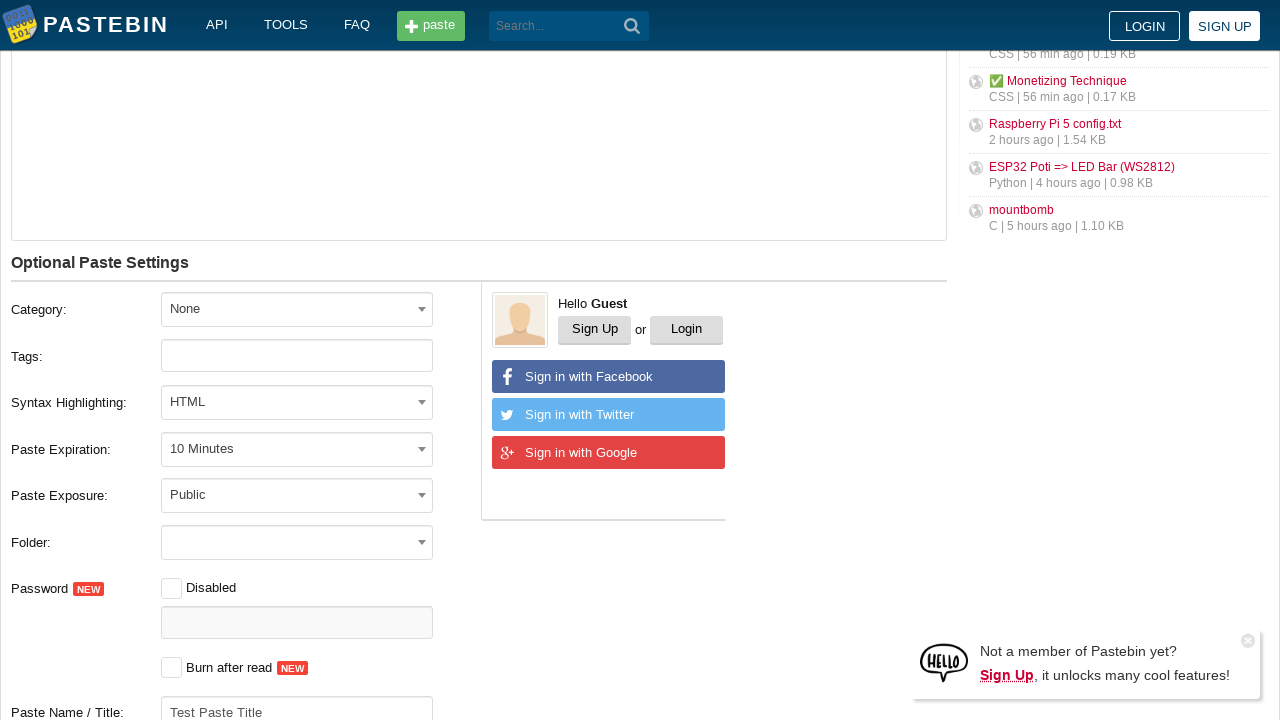

Clicked create paste button to submit form at (240, 400) on .btn.-big
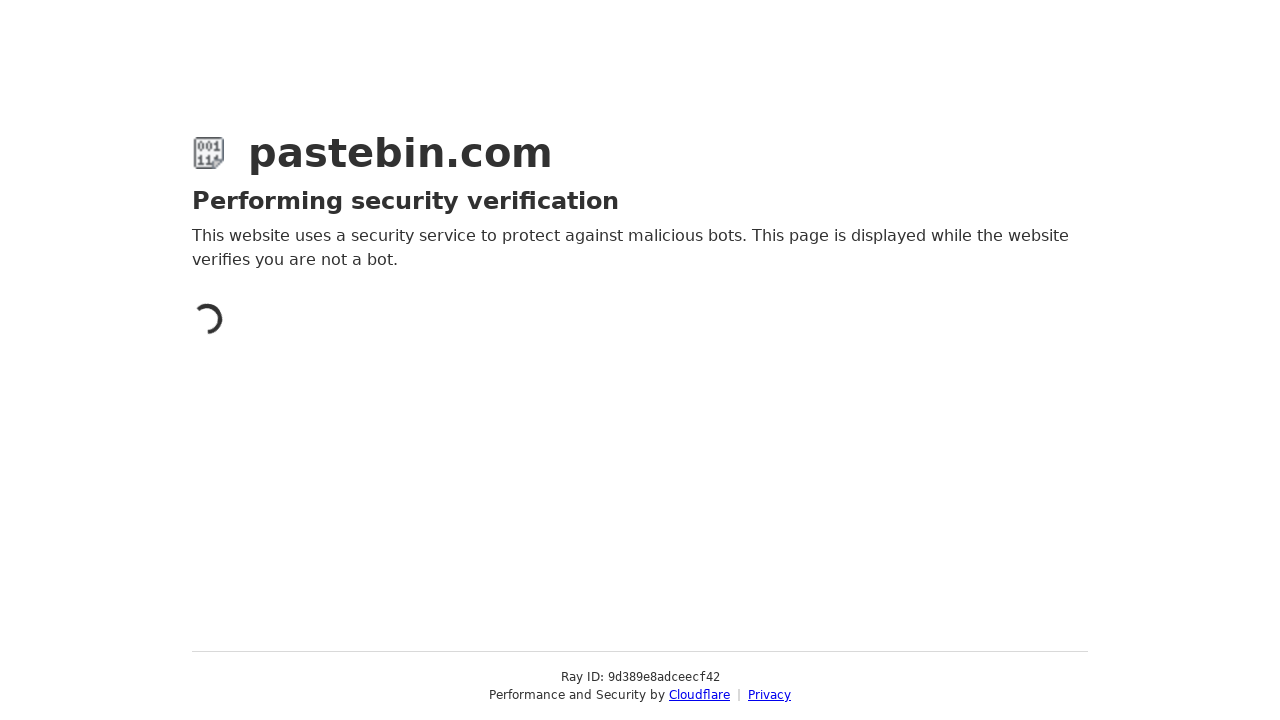

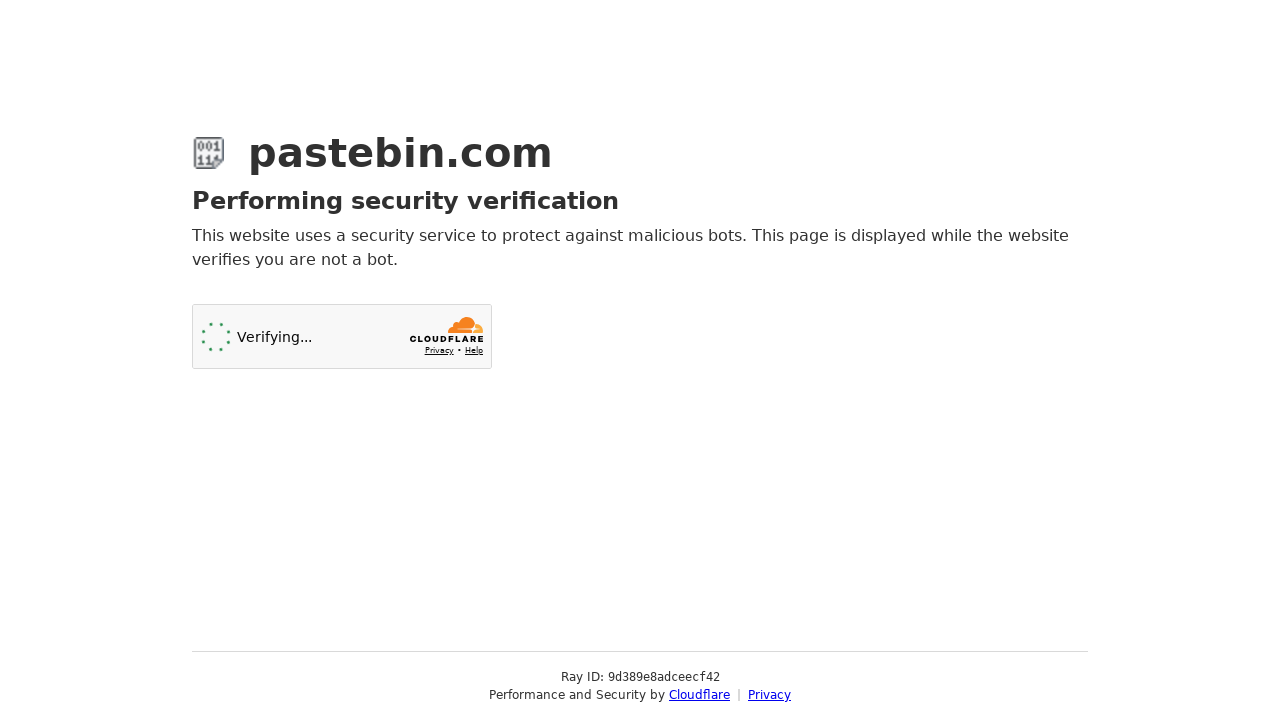